Tests the text box form on DemoQA by filling in user name, email, current address, and permanent address fields, then submitting the form.

Starting URL: https://demoqa.com/text-box

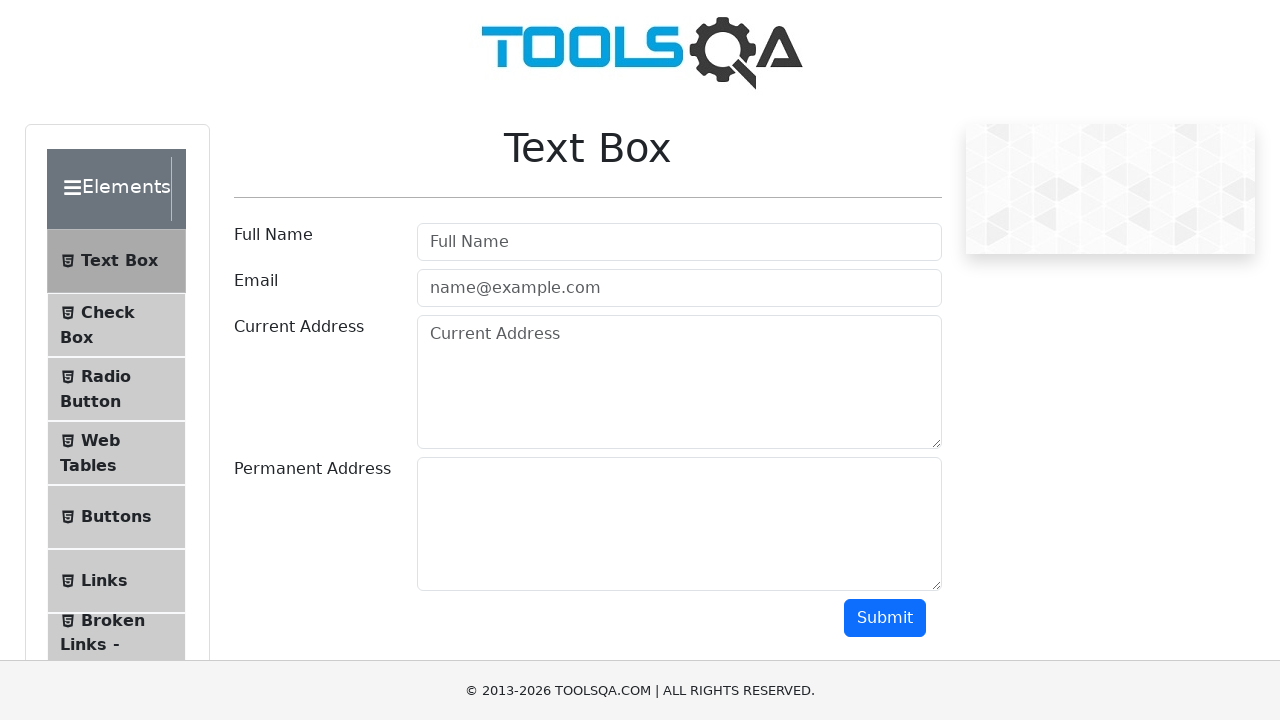

Filled user name field with 'Rodrigo' on #userName
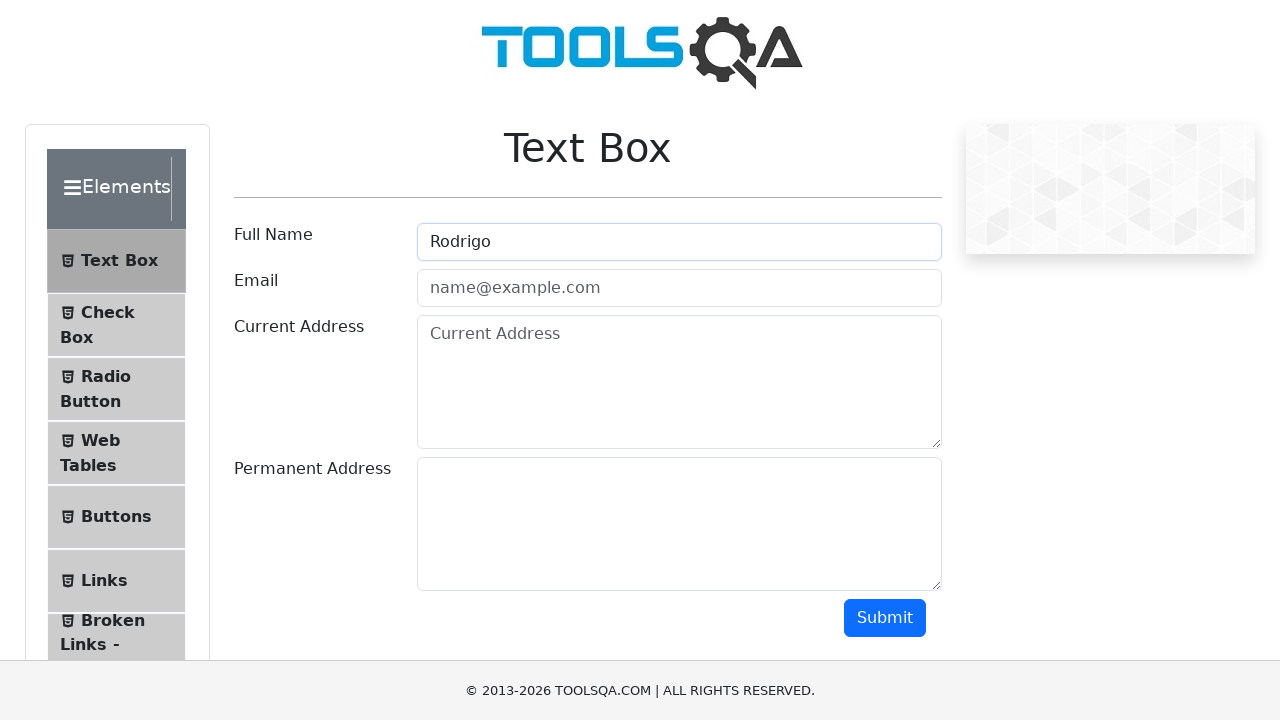

Filled email field with 'rodrigo@gmail.com' on #userEmail
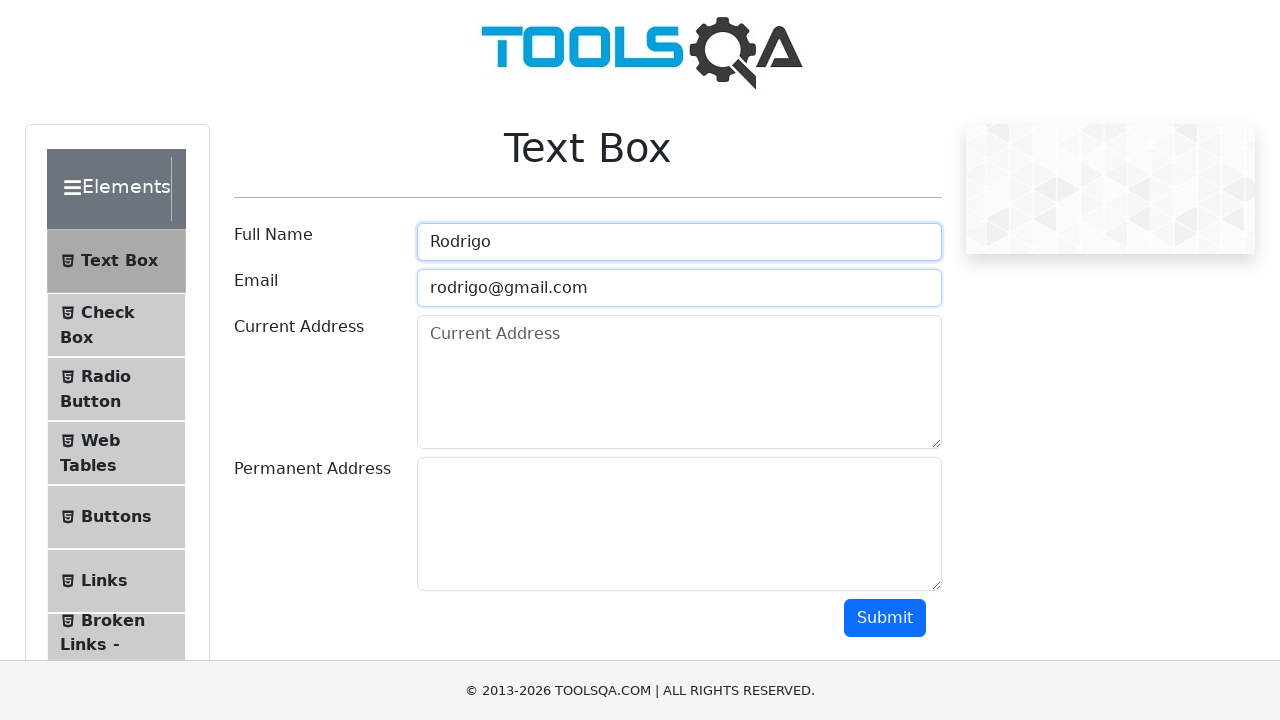

Filled current address field with 'Dirección uno' on #currentAddress
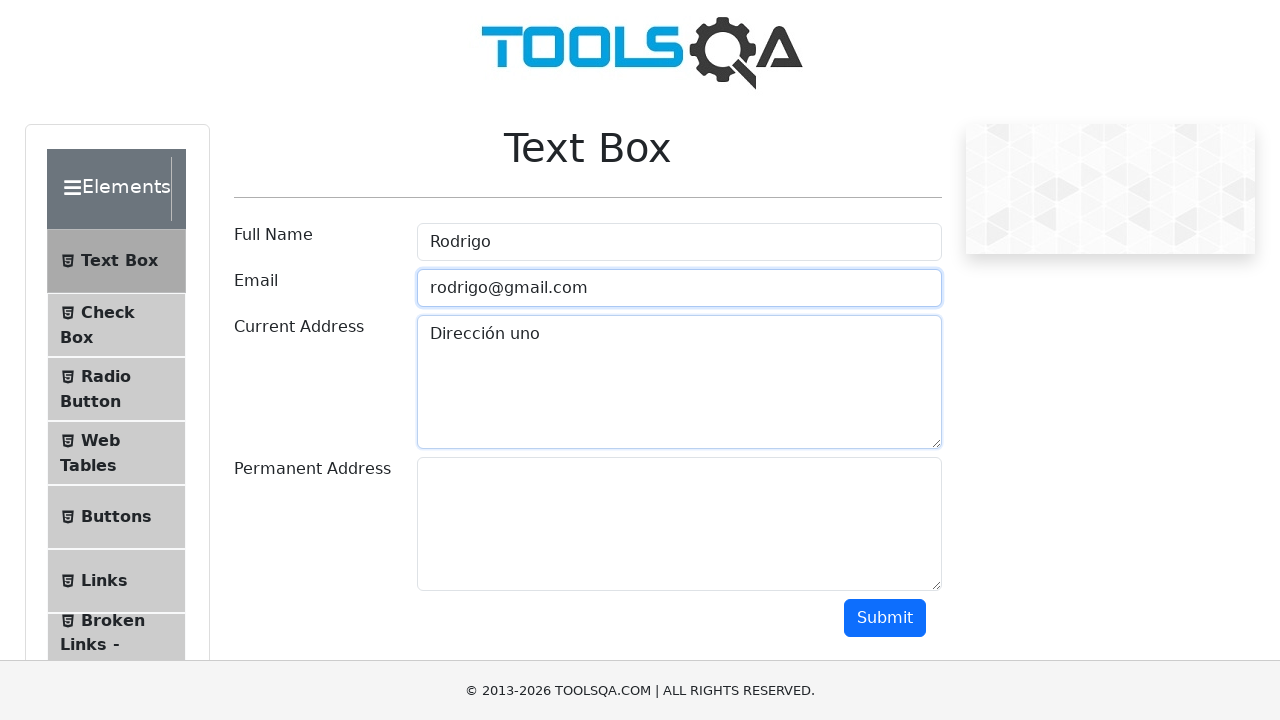

Filled permanent address field with 'Dirección dos' on #permanentAddress
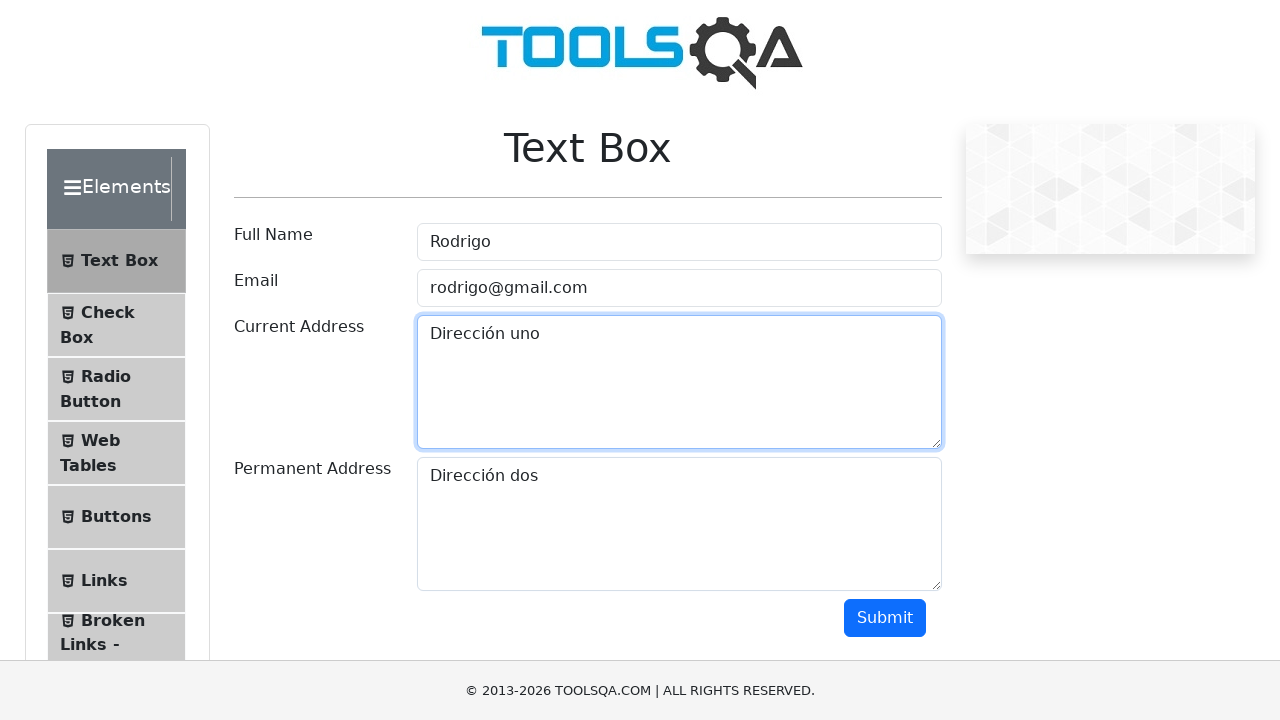

Scrolled down to make submit button visible
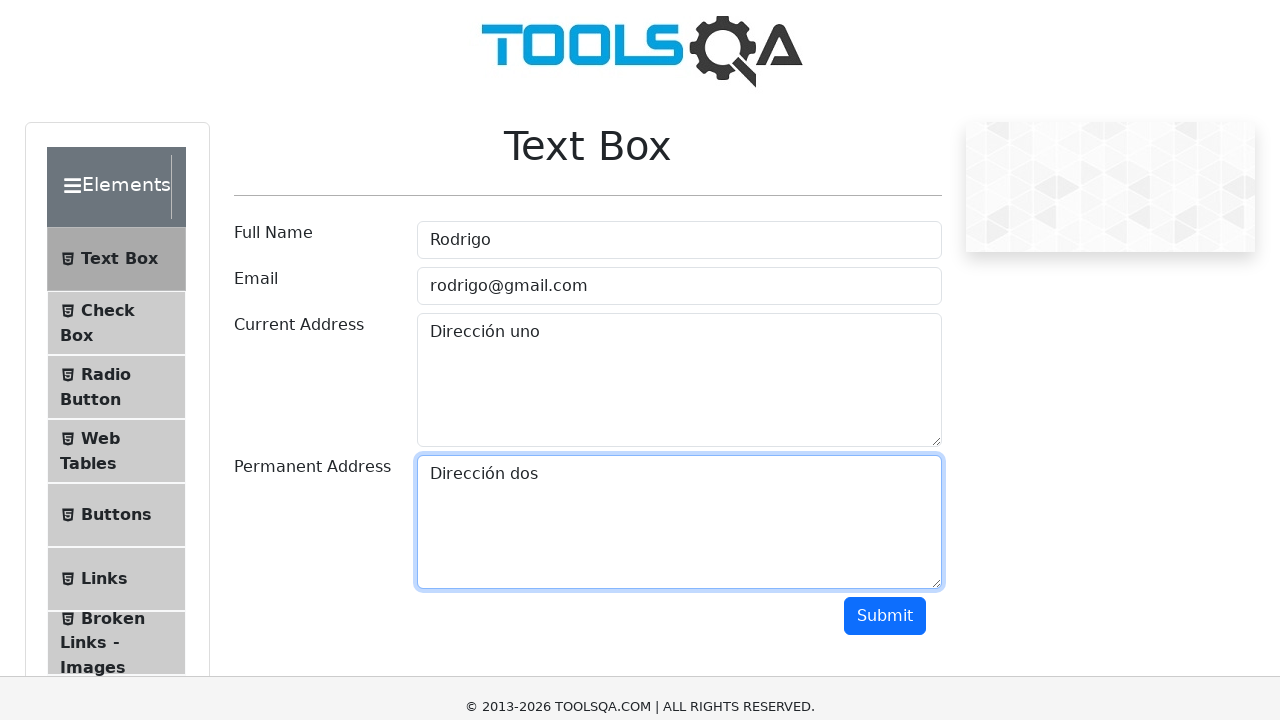

Clicked submit button to submit form at (885, 318) on #submit
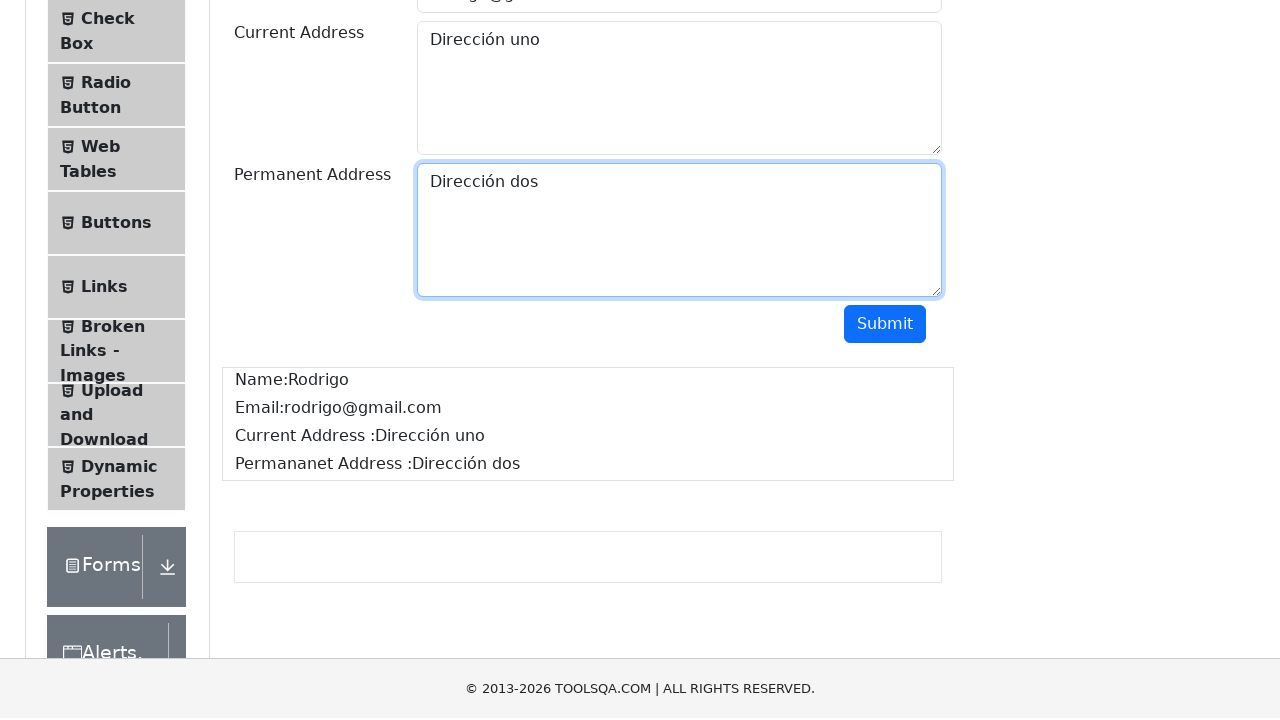

Form submission confirmed - output section appeared
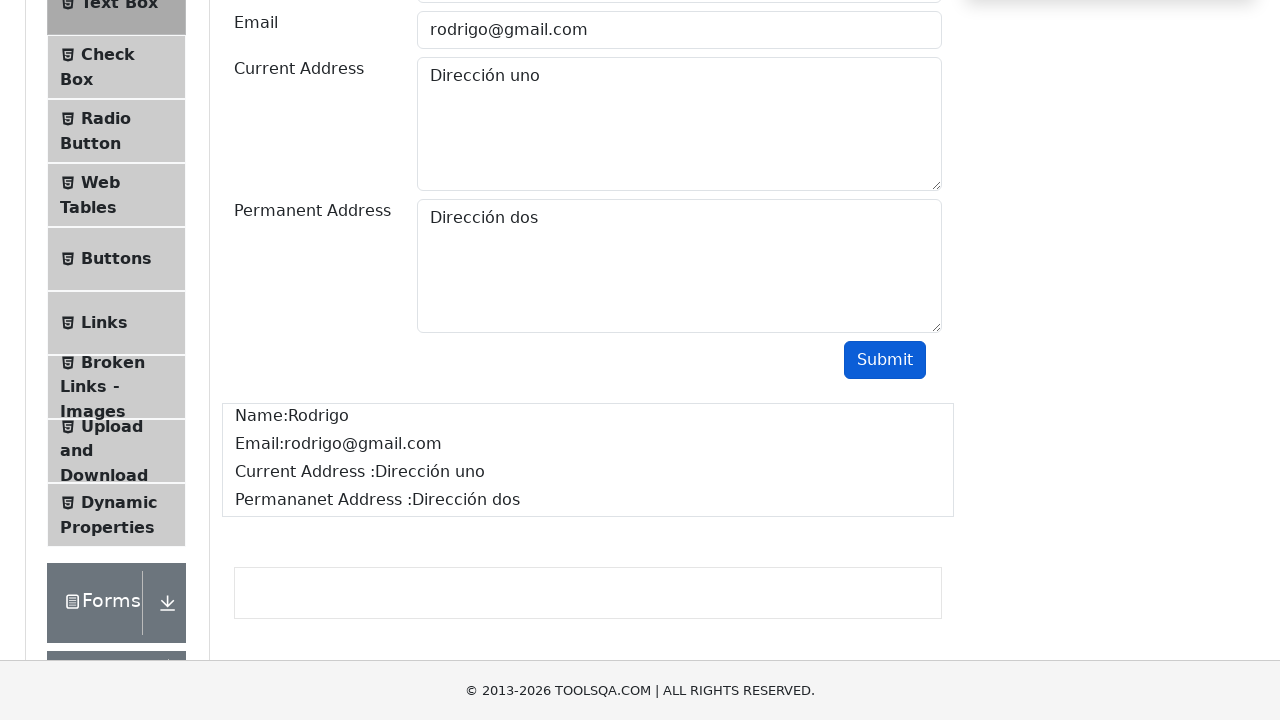

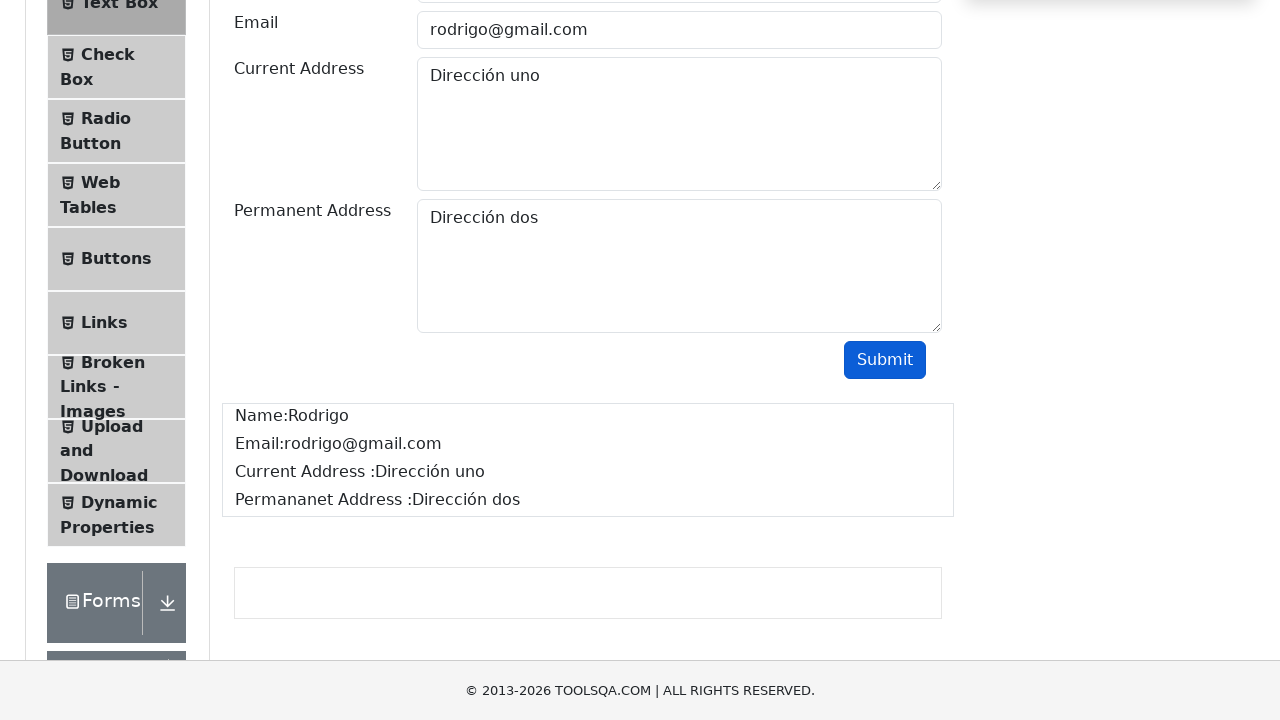